Tests checkbox functionality by checking, unchecking, and using setChecked method on multiple day-of-week checkboxes

Starting URL: https://testautomationpractice.blogspot.com/

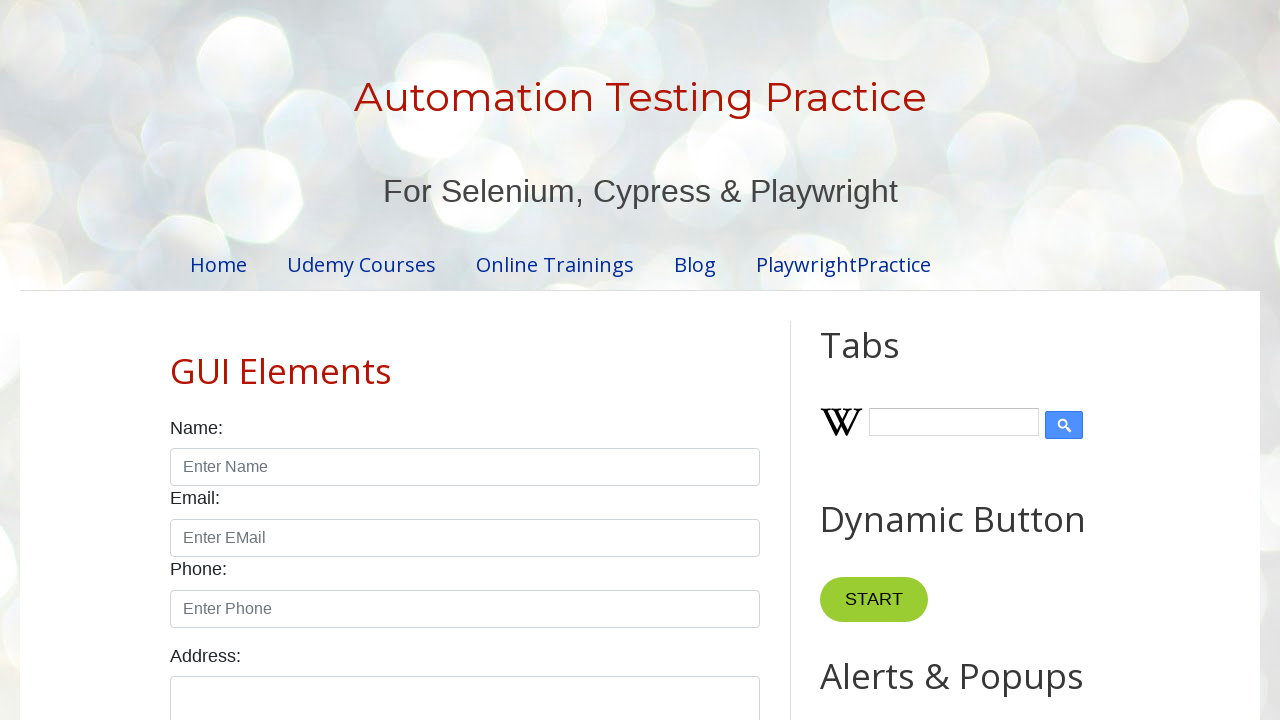

Checked Sunday checkbox at (176, 360) on #sunday
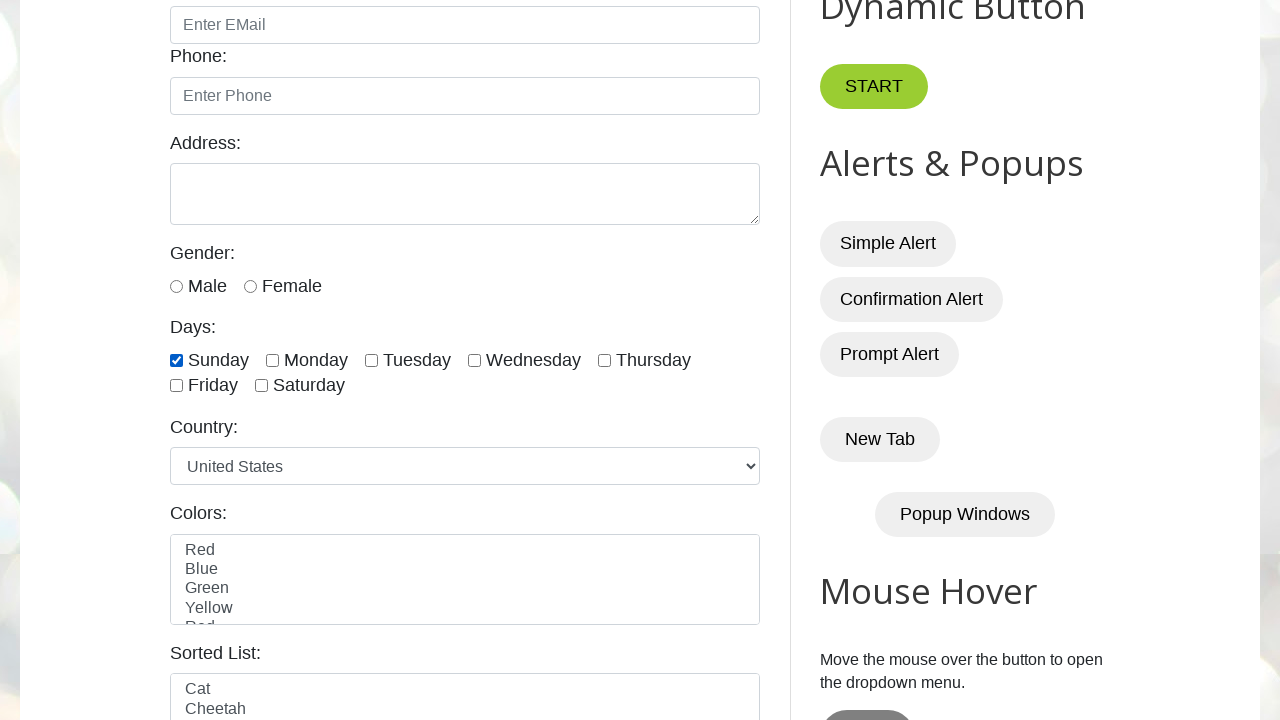

Checked Monday checkbox at (272, 360) on #monday
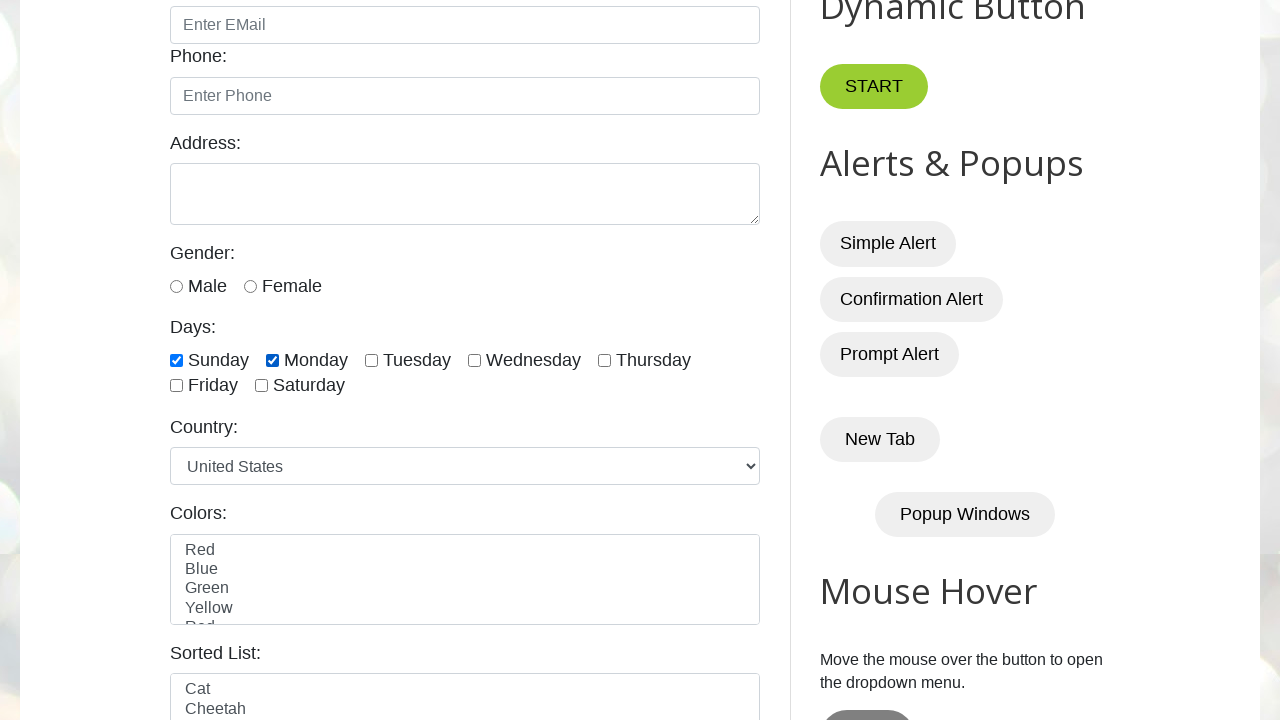

Checked Tuesday checkbox at (372, 360) on #tuesday
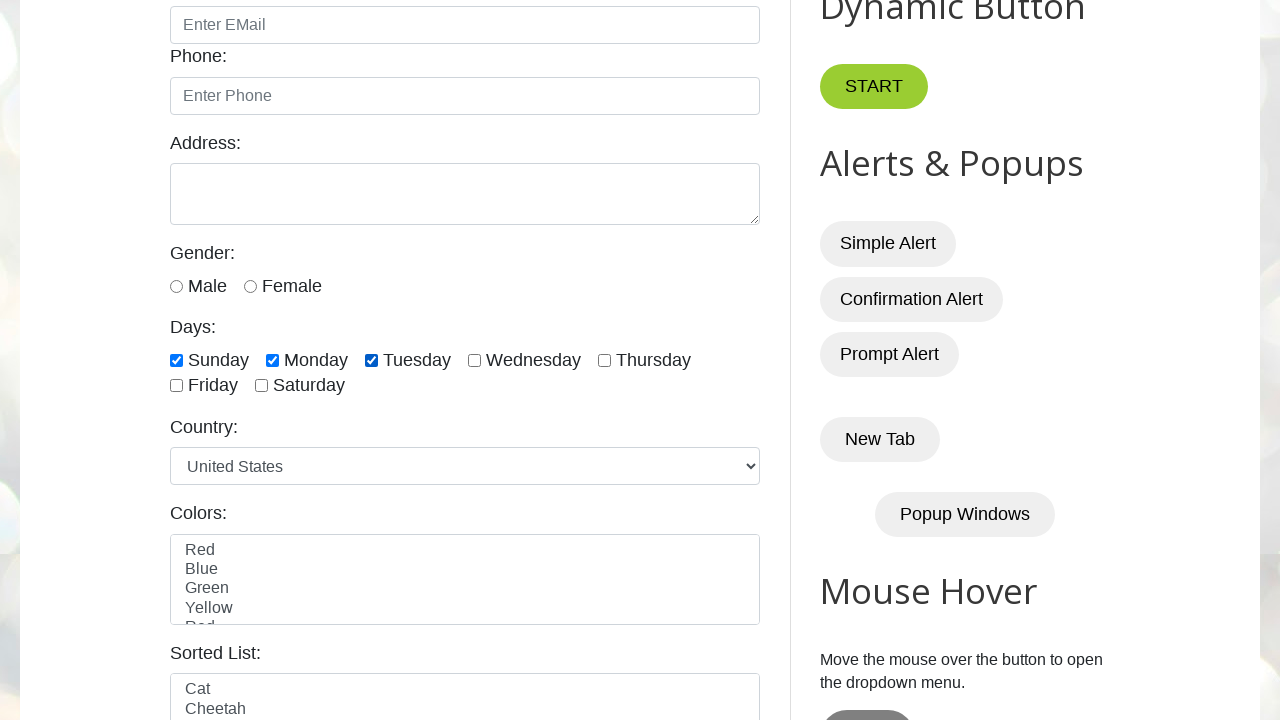

Verified Tuesday checkbox is checked: True
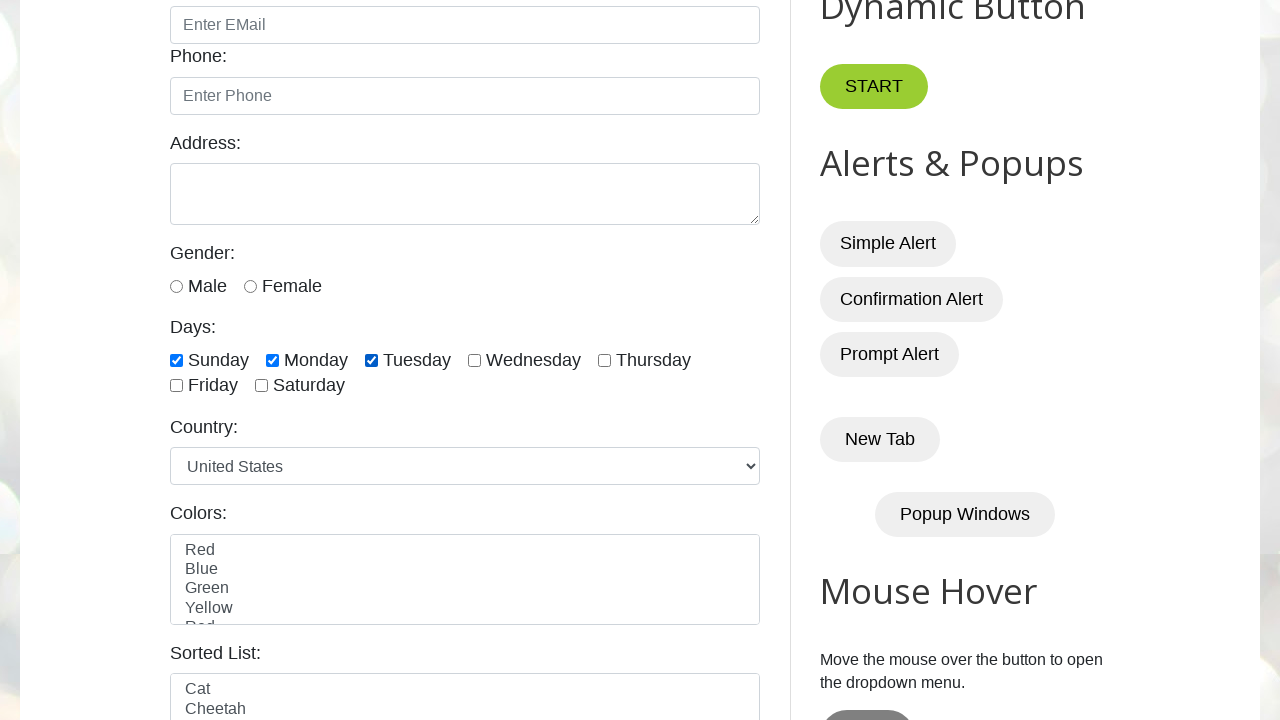

Unchecked Sunday checkbox at (176, 360) on #sunday
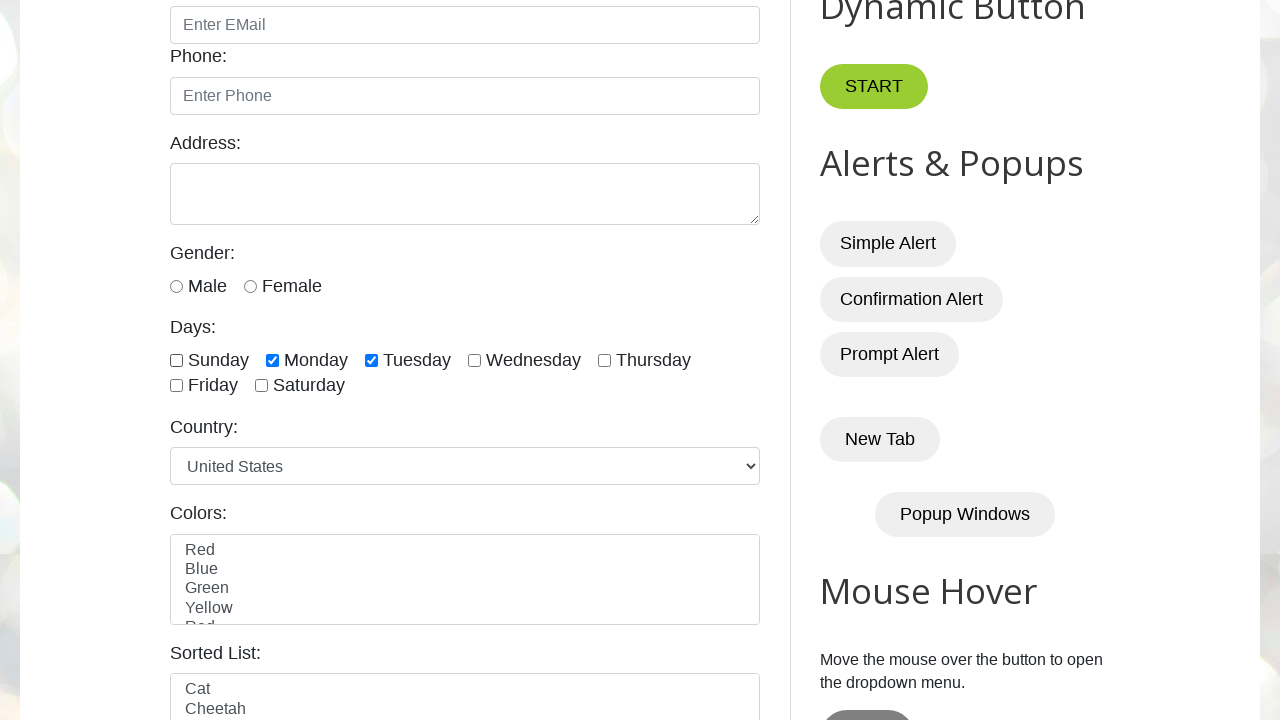

Unchecked Monday checkbox at (272, 360) on #monday
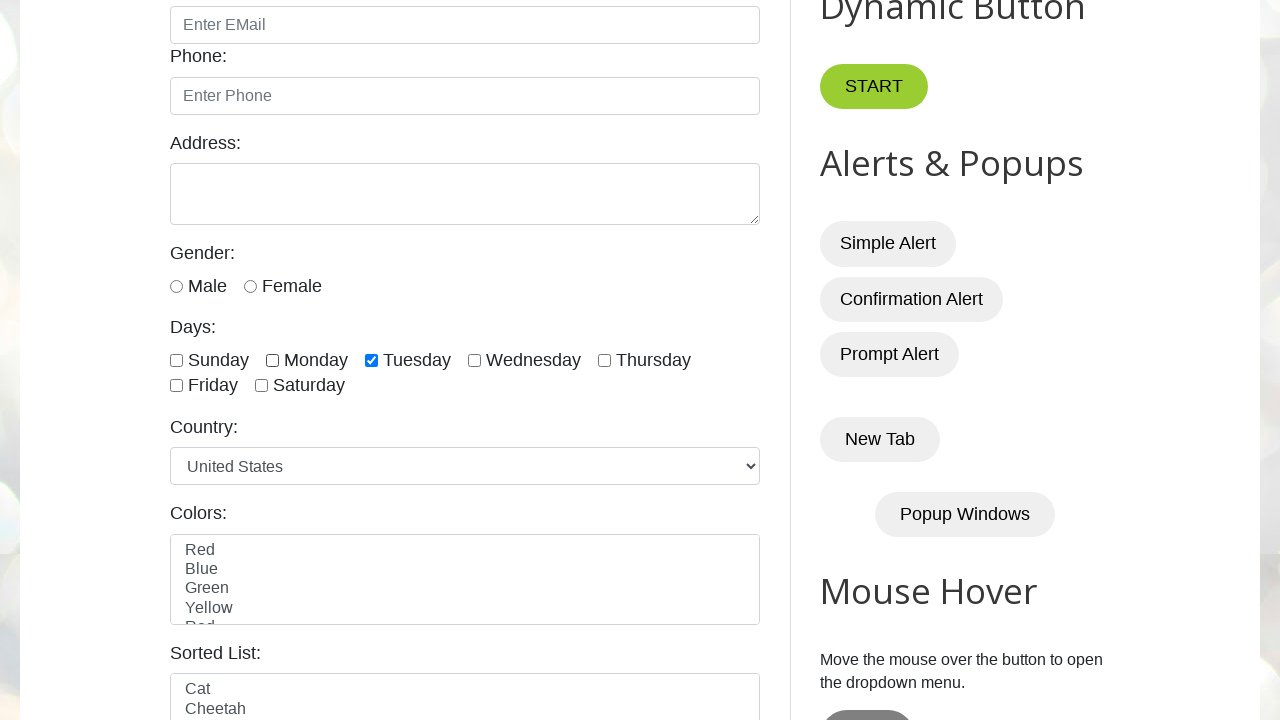

Unchecked Tuesday checkbox at (372, 360) on #tuesday
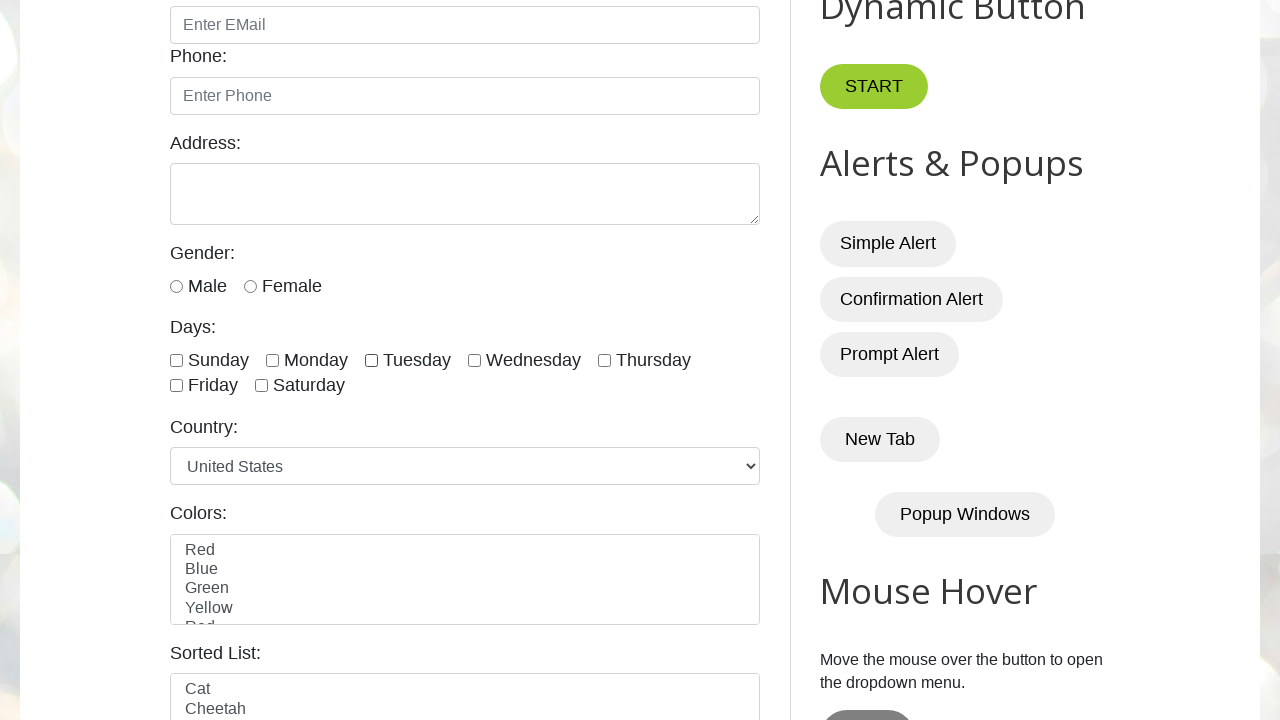

Set Sunday checkbox to checked using setChecked method
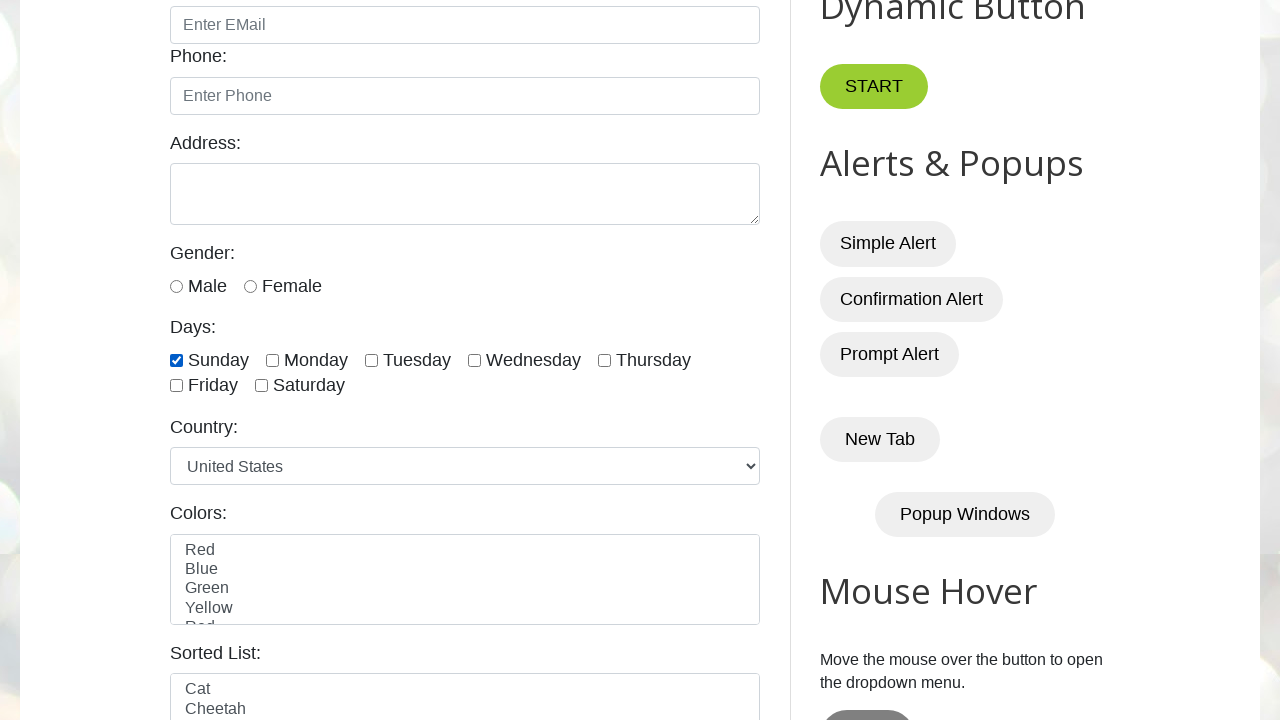

Set Sunday checkbox to unchecked using setChecked method
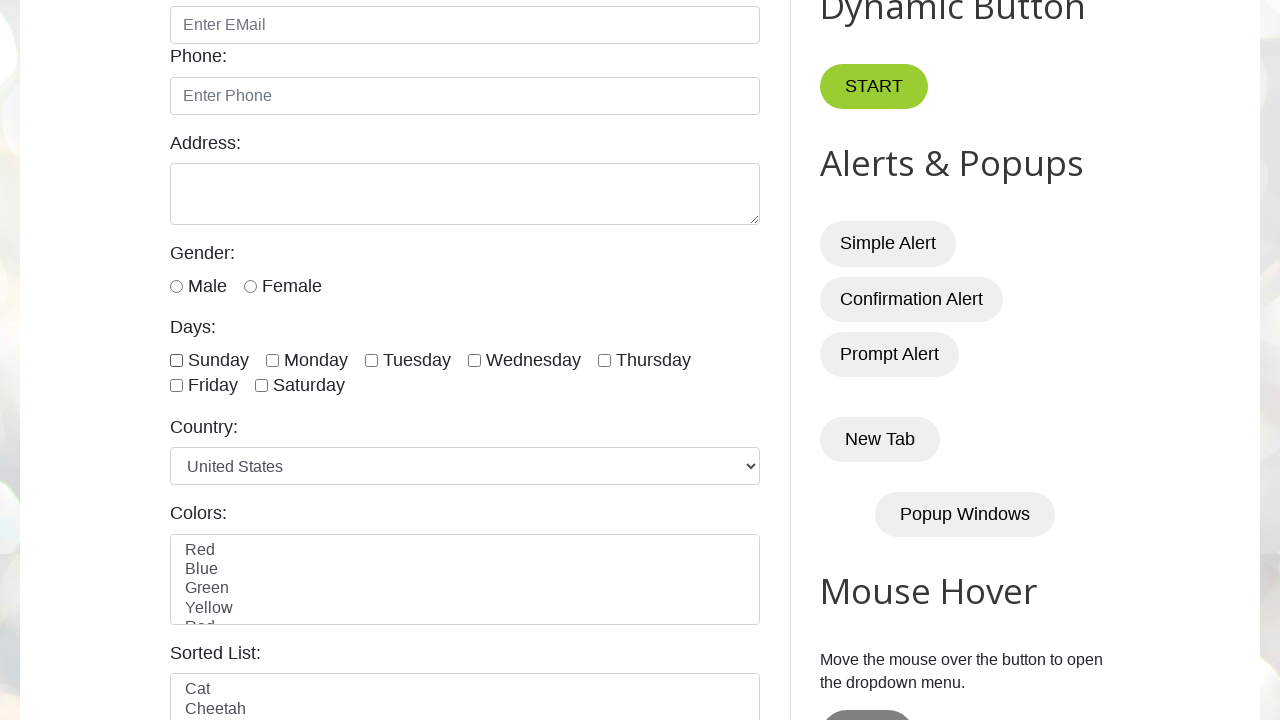

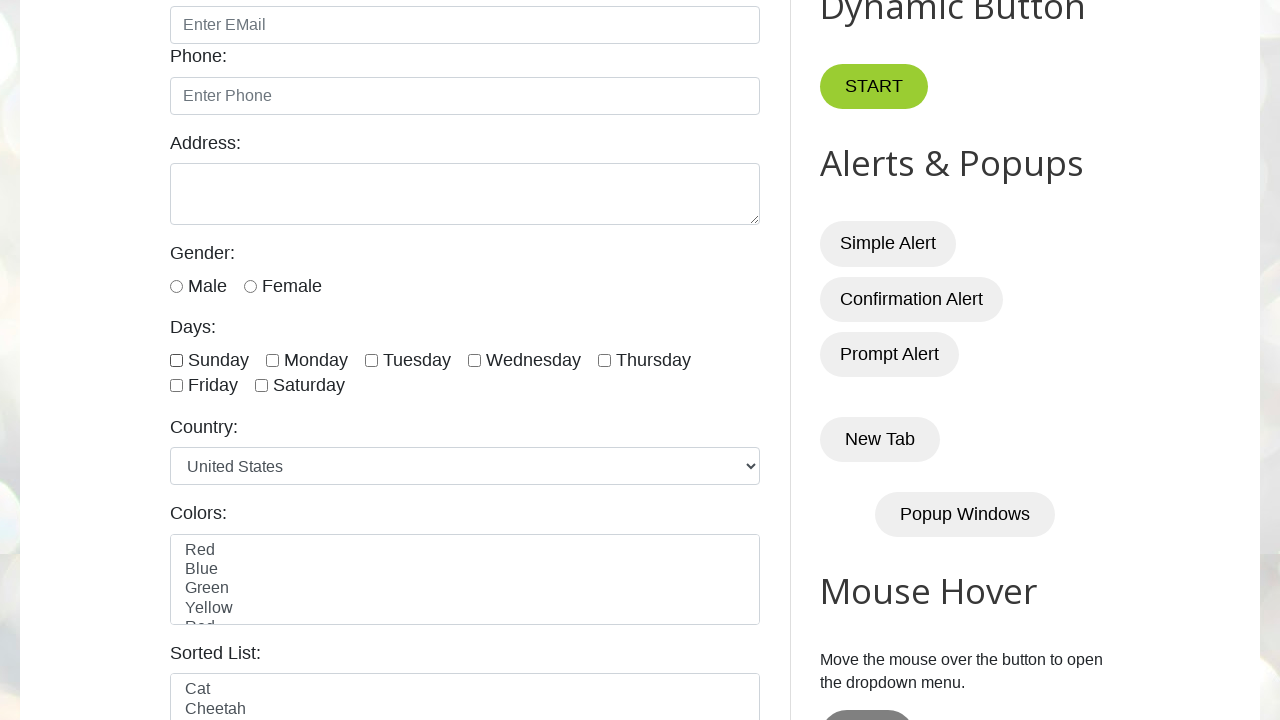